Tests drag and drop functionality by dragging an element from source to target location

Starting URL: https://www.leafground.com/drag.xhtml

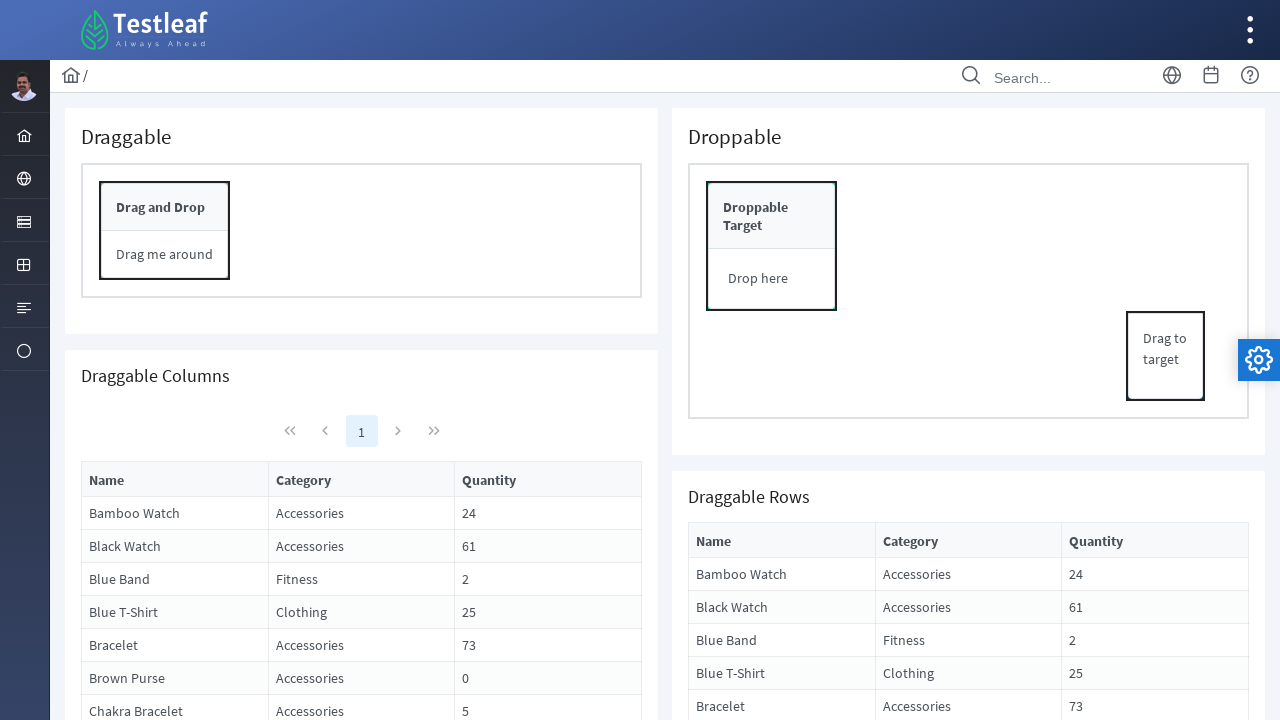

Located source element for drag and drop
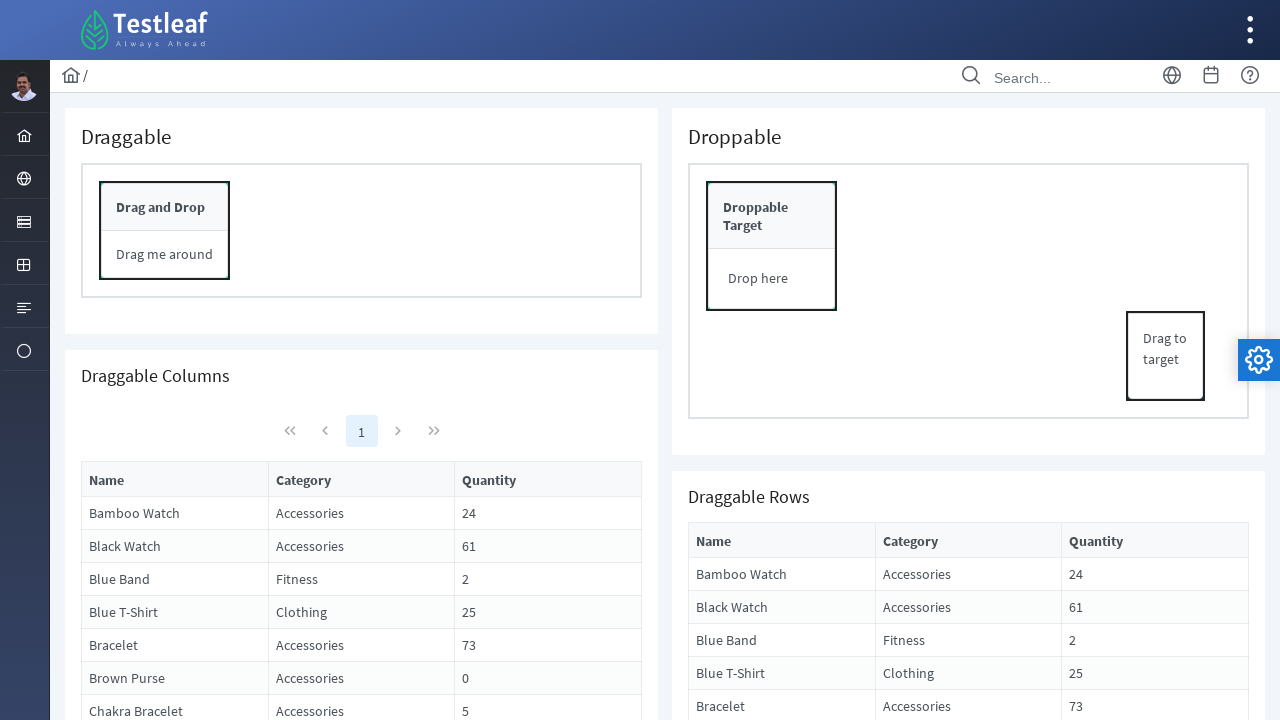

Located target element for drag and drop
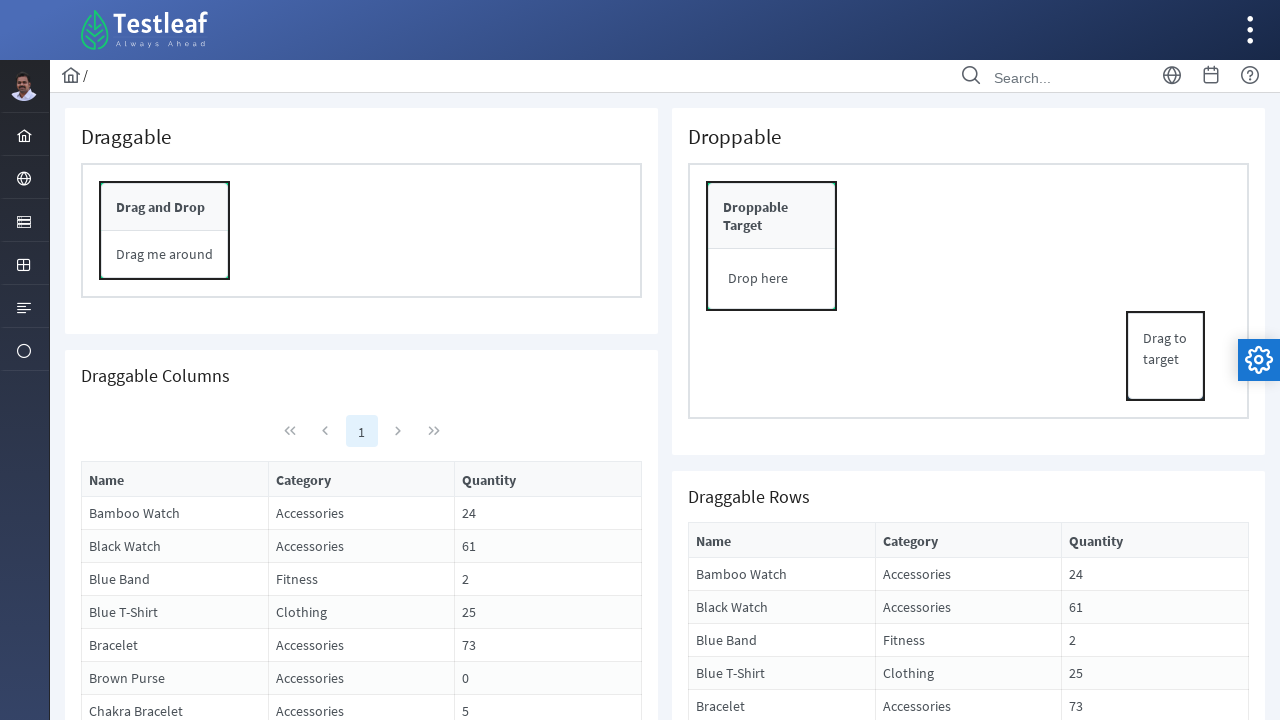

Dragged source element to target location at (772, 279)
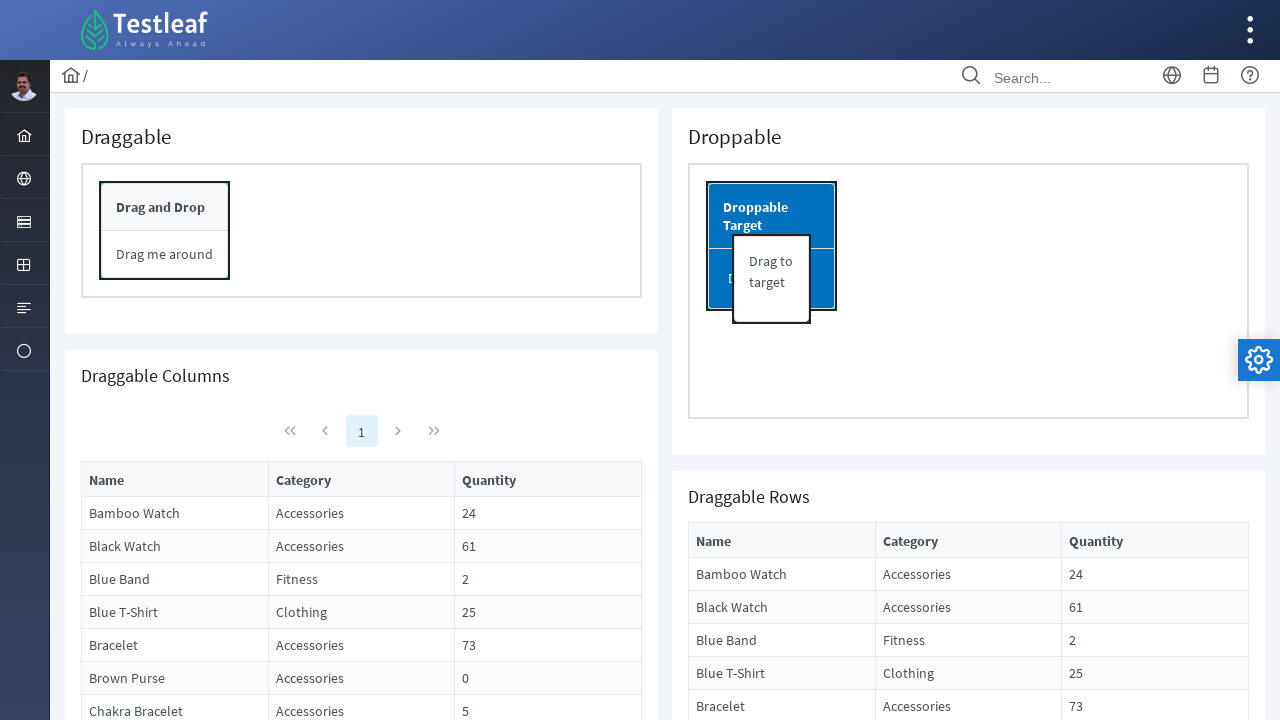

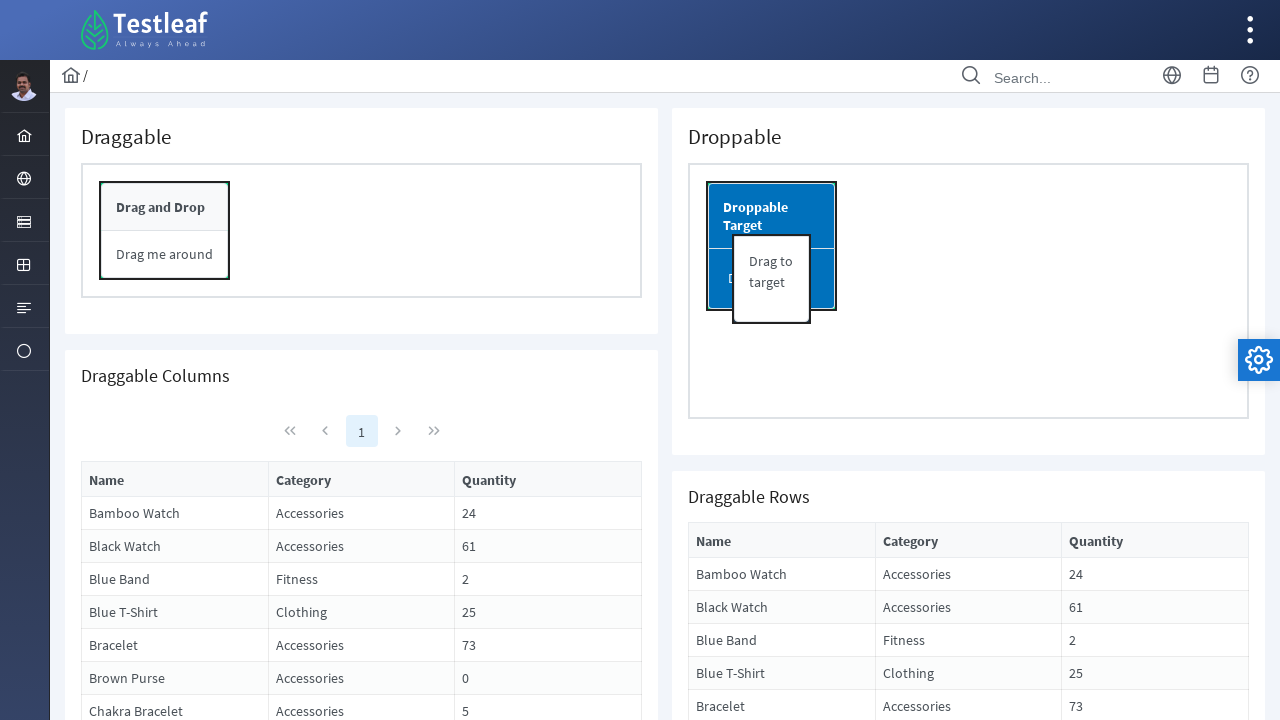